Tests the autosuggest search functionality by typing "water" in the search field and selecting "waterproof" from the suggestions dropdown

Starting URL: https://www.bjs.com/

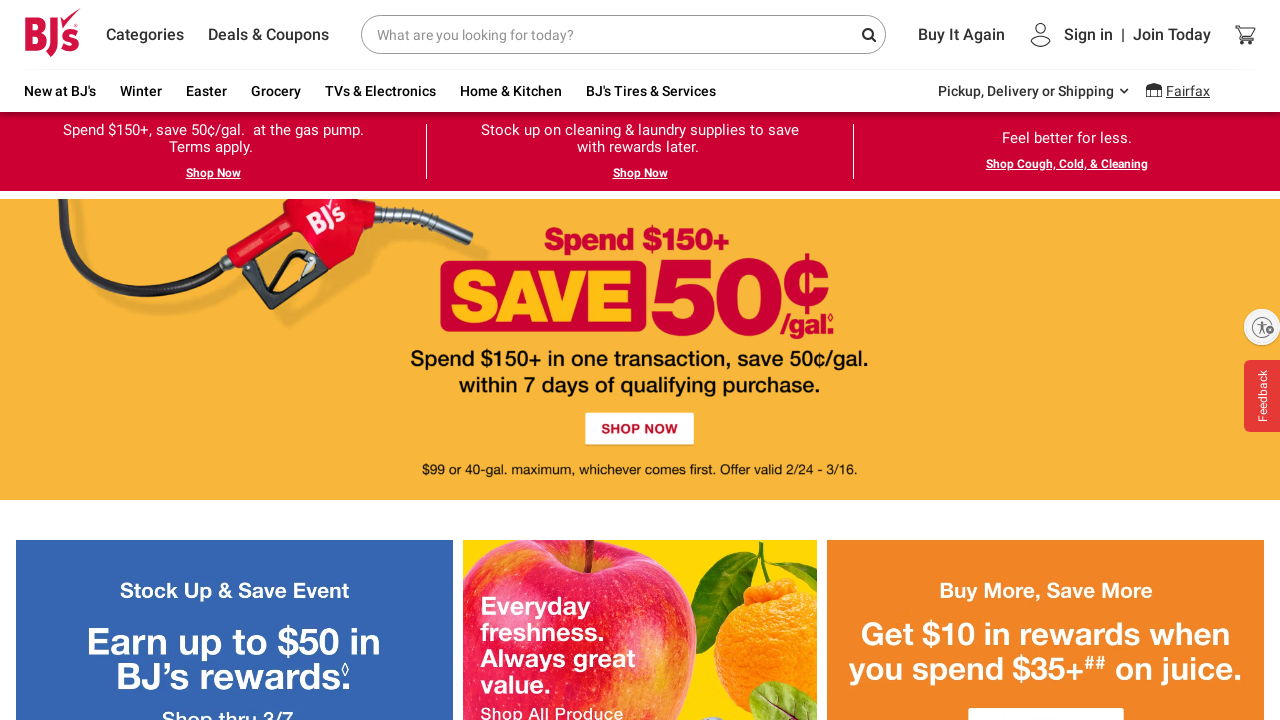

Navigated to https://www.bjs.com/
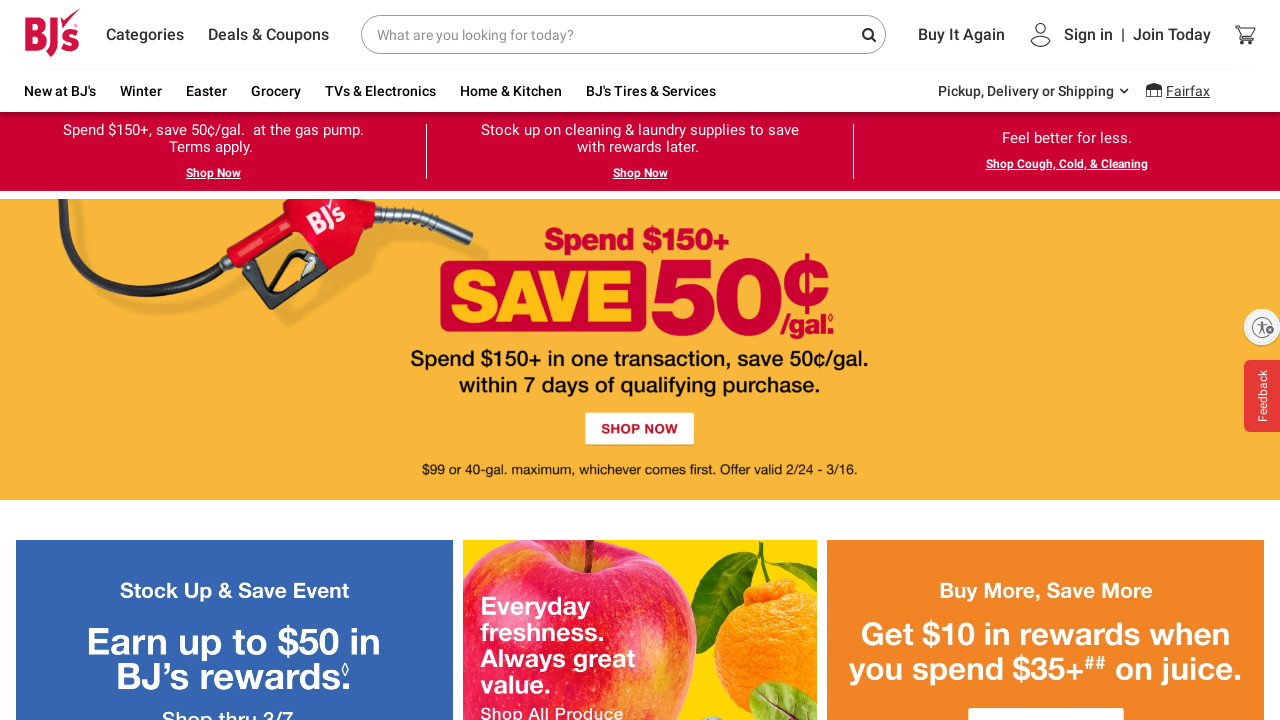

Typed 'water' in the search field to trigger autosuggest on input[placeholder='What are you looking for today?']
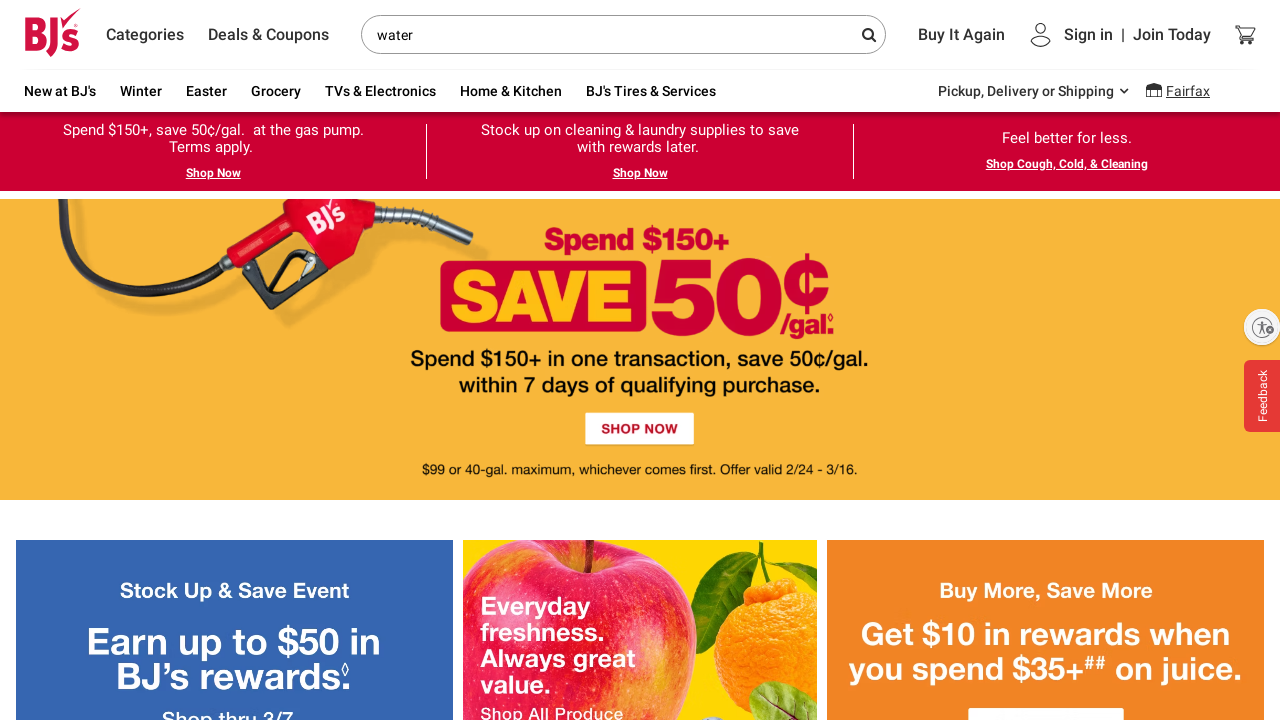

Autosuggest dropdown appeared with suggestions
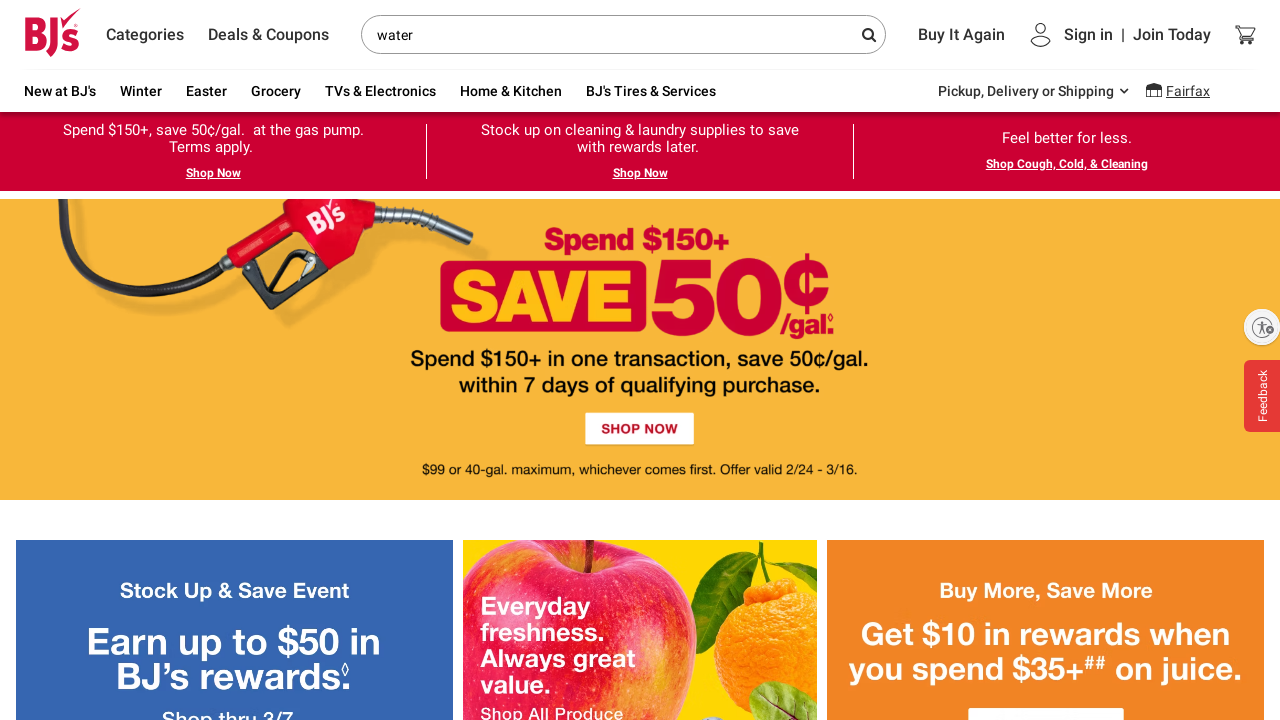

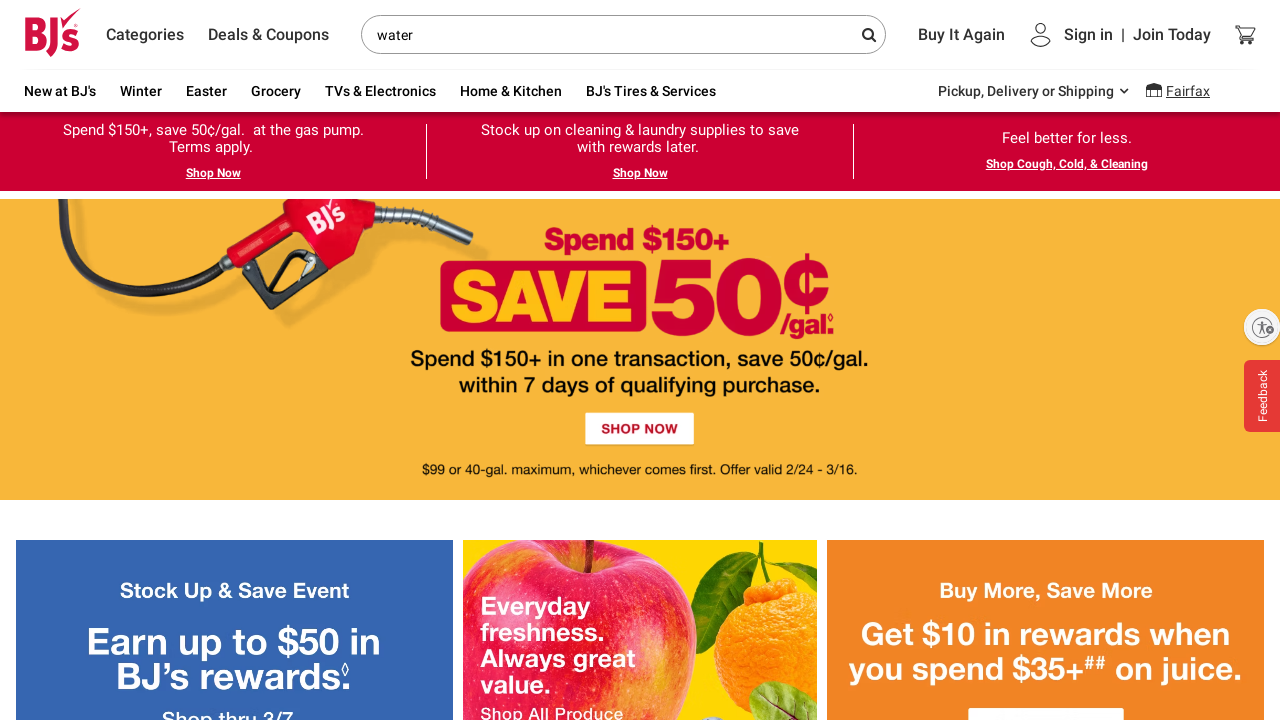